Tests that an error message appears when attempting to save an empty name field

Starting URL: https://devmountain-qa.github.io/employee-manager/1.2_Version/index.html

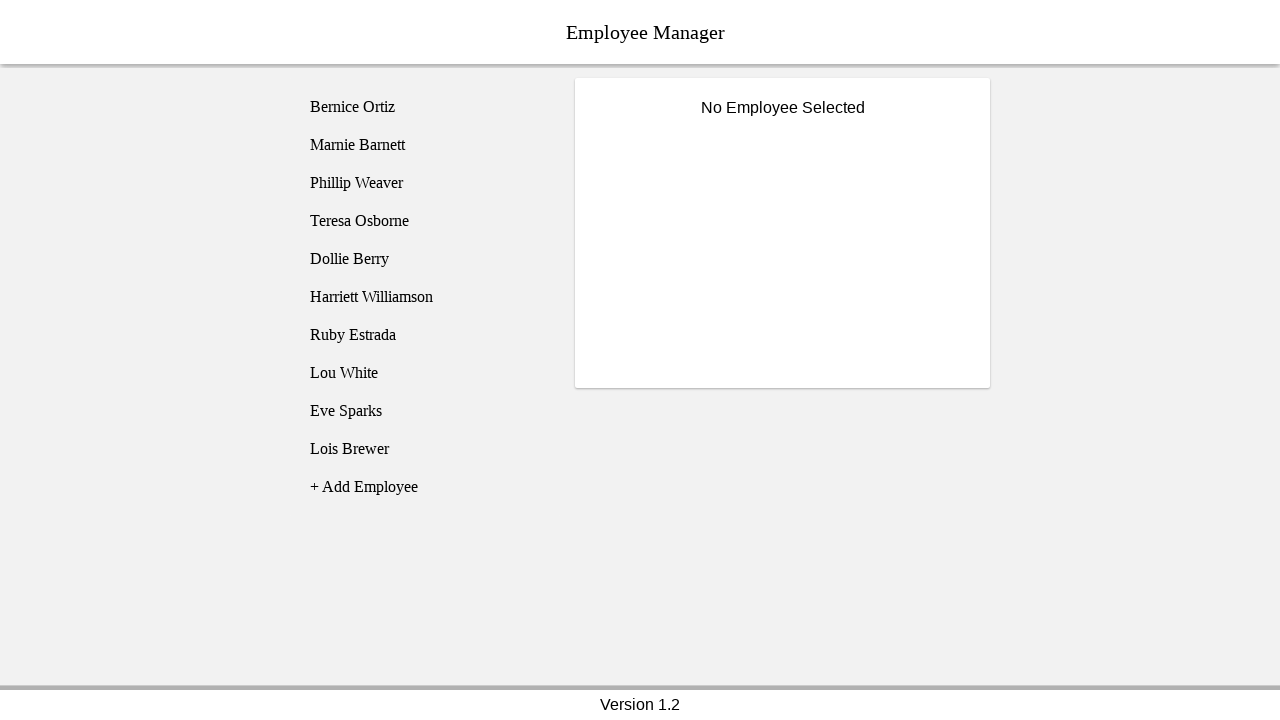

Clicked on Bernice Ortiz employee at (425, 107) on [name='employee1']
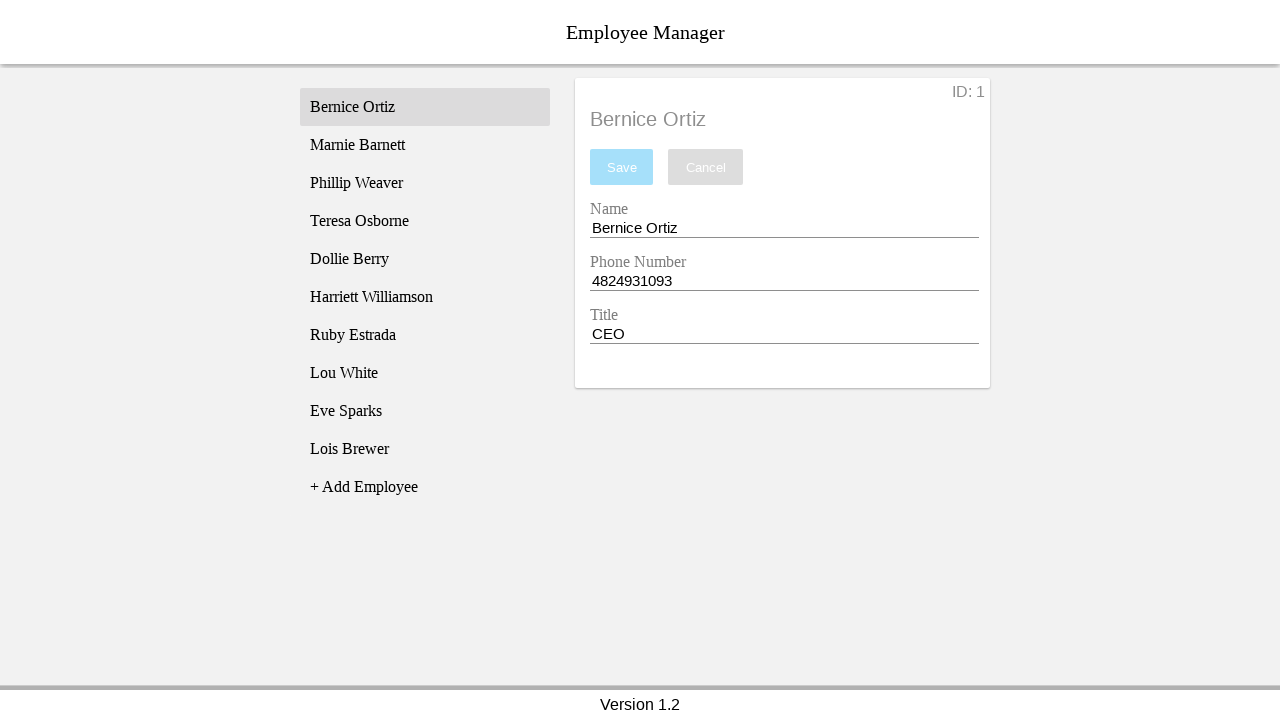

Name input field became visible
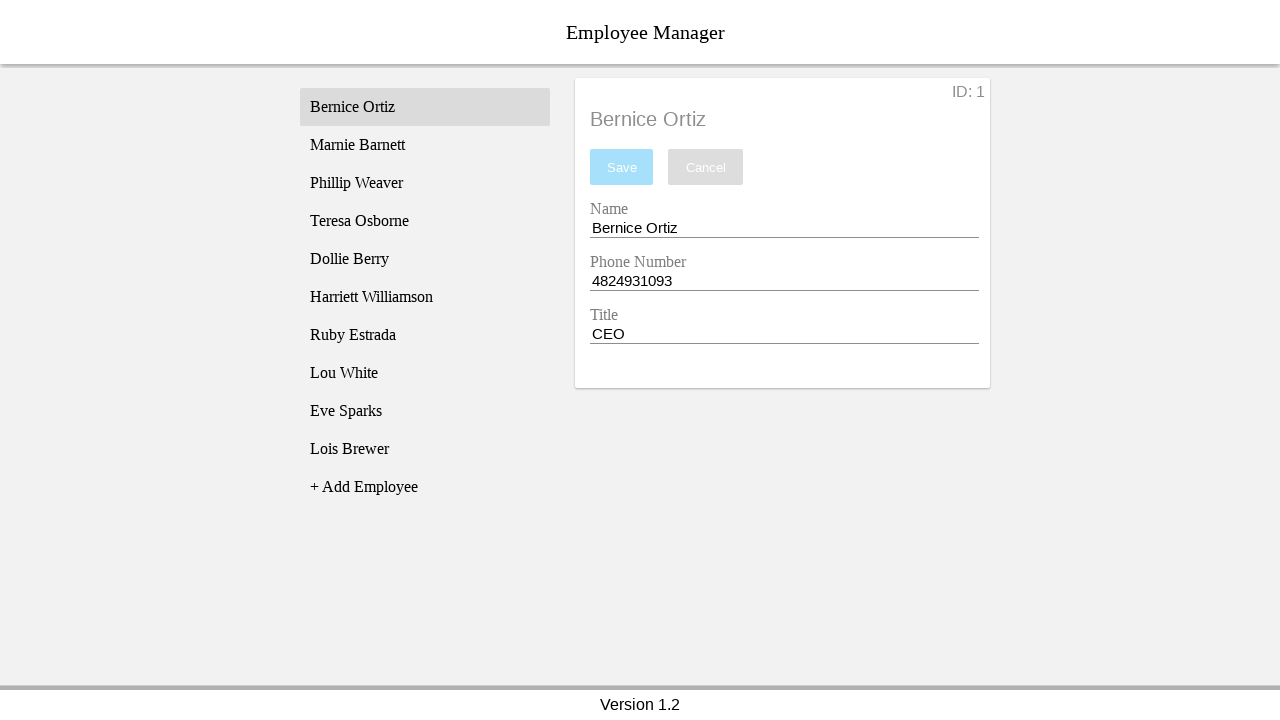

Triple-clicked name input field to select all text at (784, 228) on [name='nameEntry']
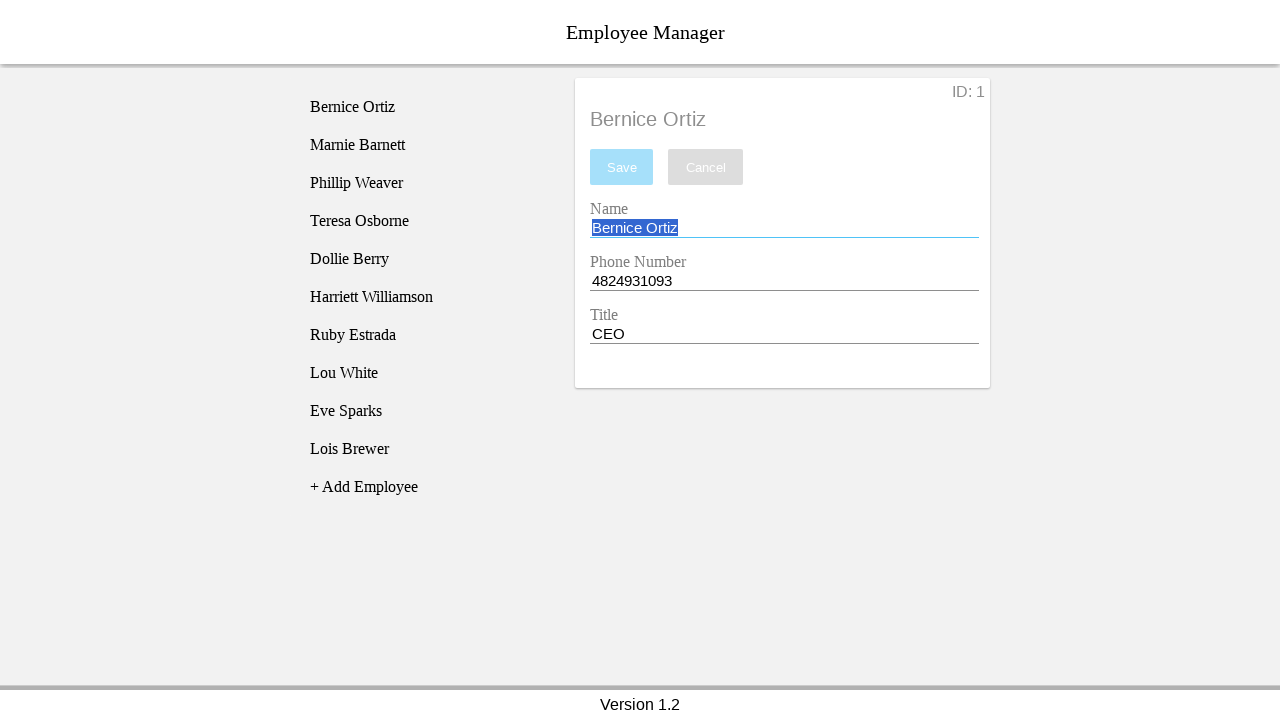

Pressed Backspace to clear the name field
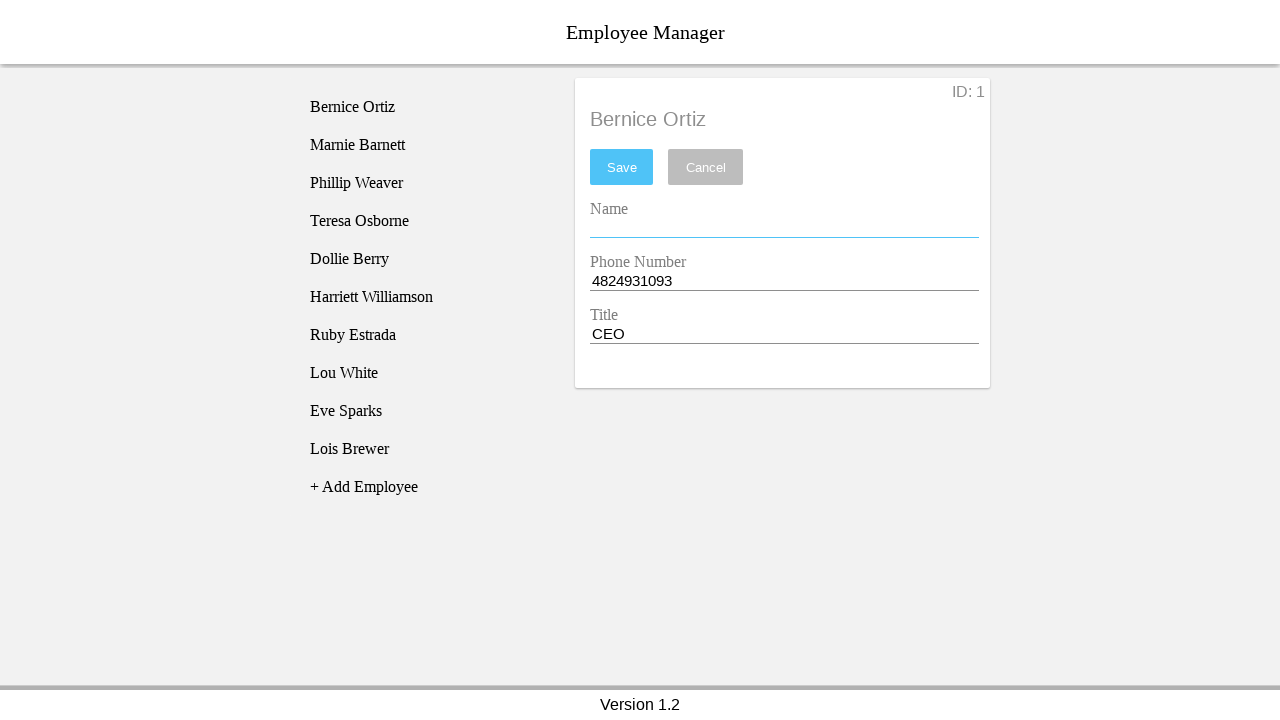

Clicked save button at (622, 167) on #saveBtn
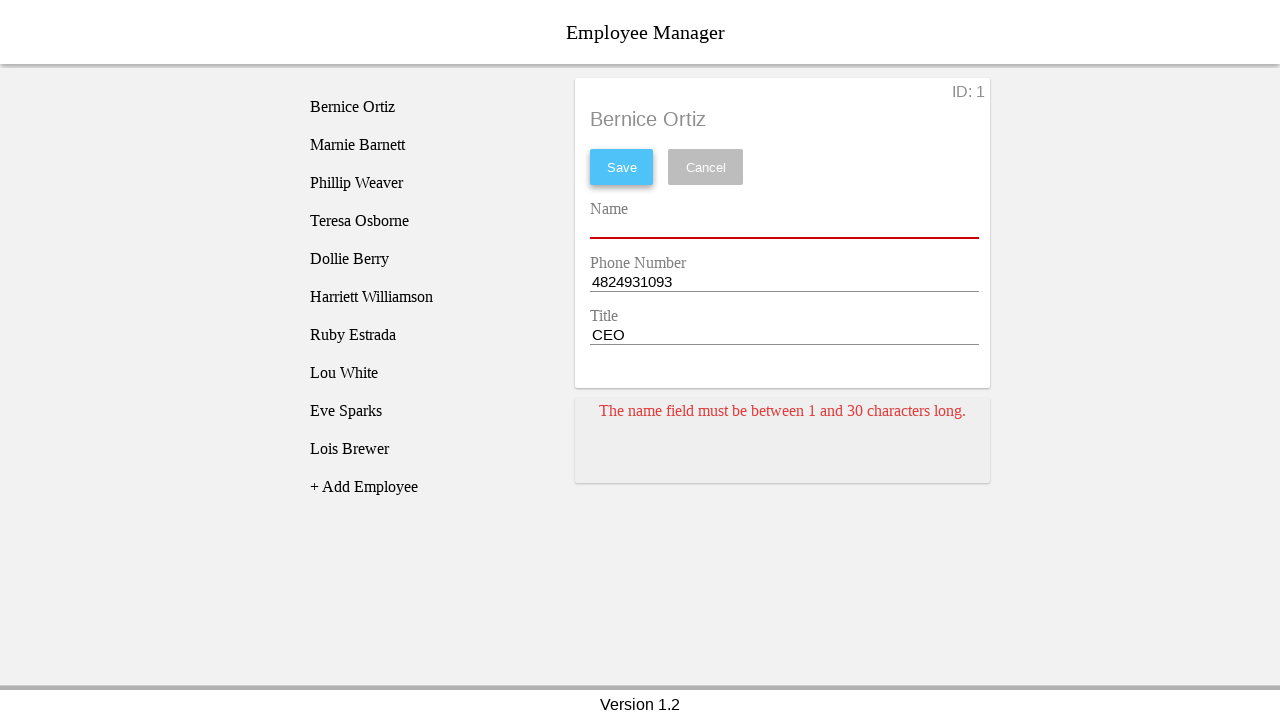

Error message card appeared for empty name field
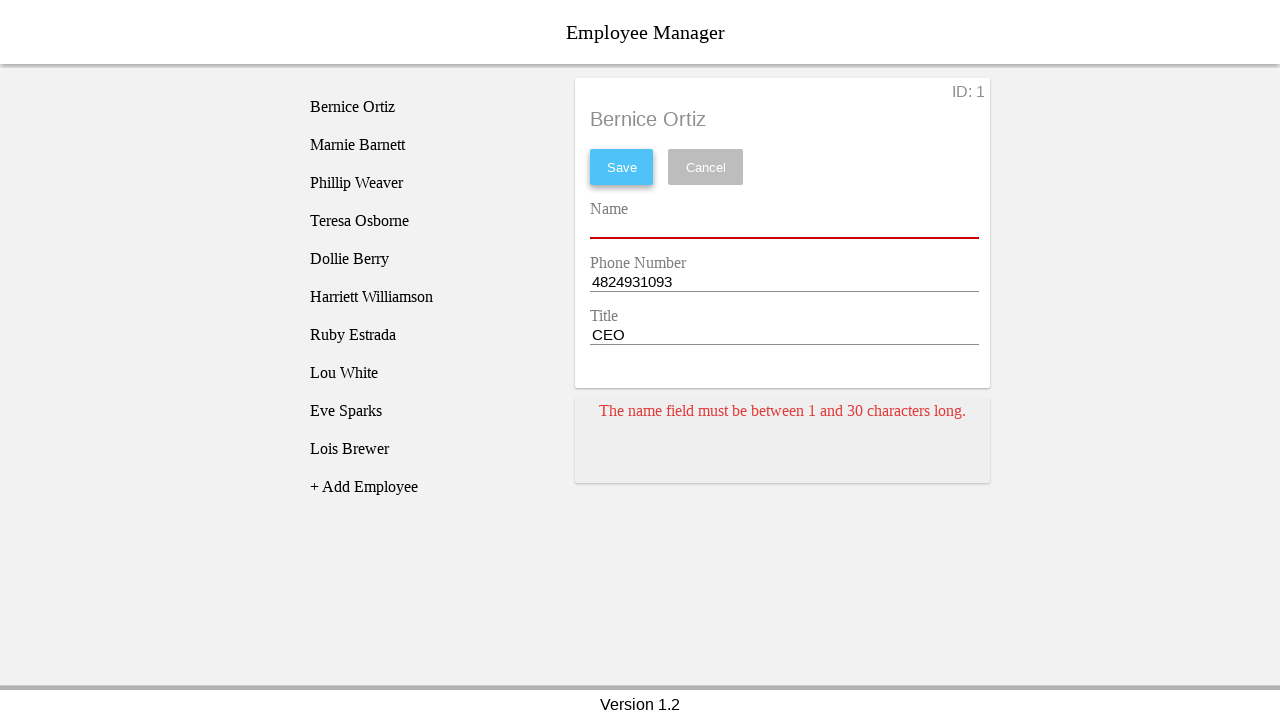

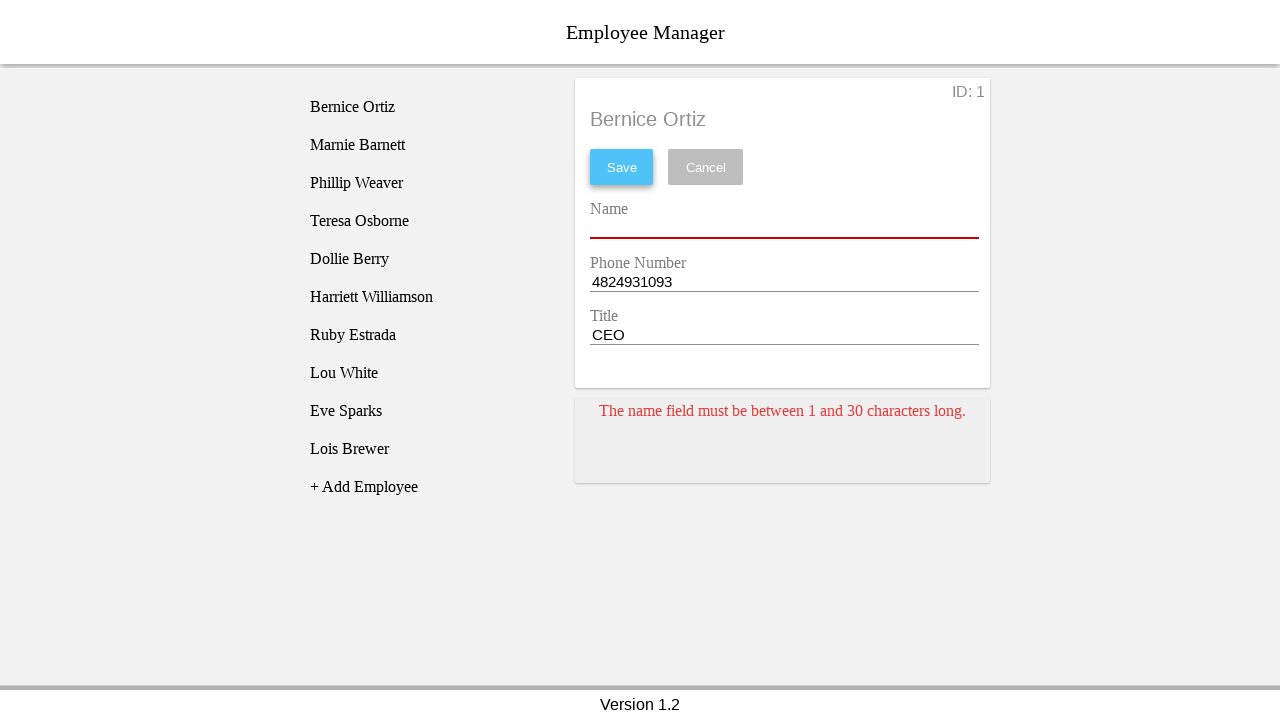